Tests the dynamic controls page by verifying a textbox is initially disabled, clicking the Enable button, waiting for the textbox to become enabled, and verifying the "It's enabled!" message is displayed.

Starting URL: https://the-internet.herokuapp.com/dynamic_controls

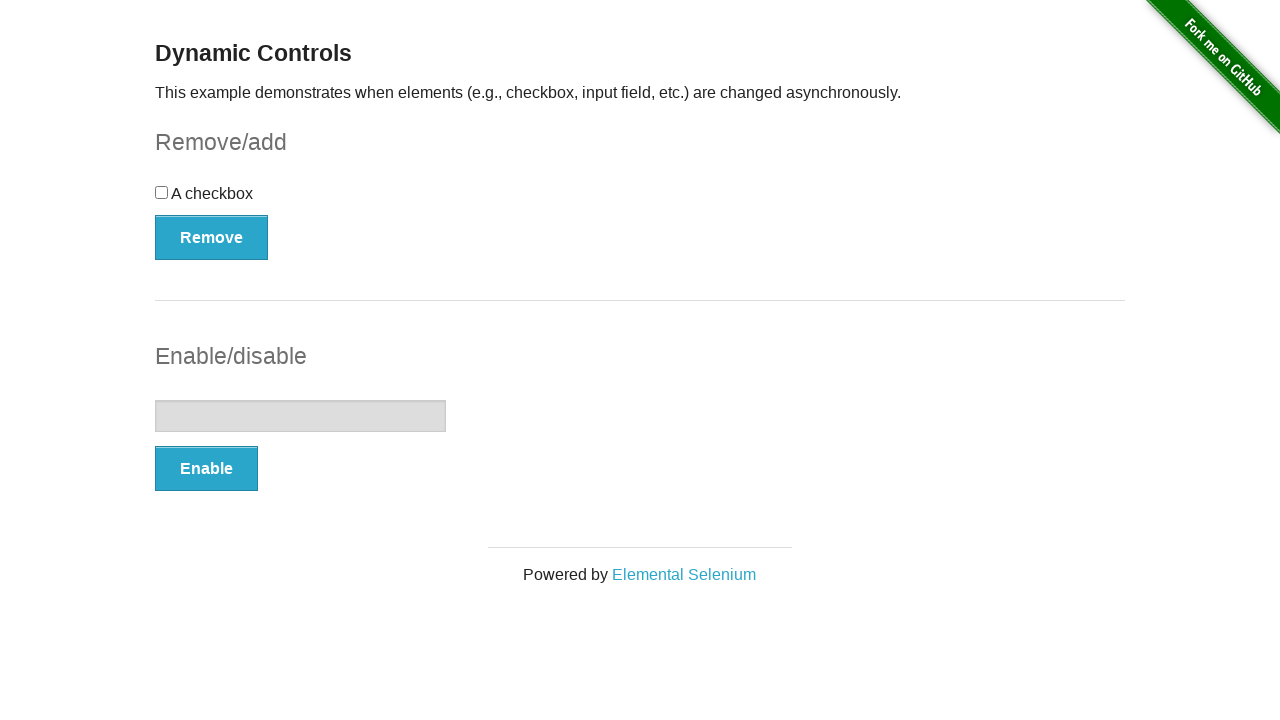

Located the textbox element
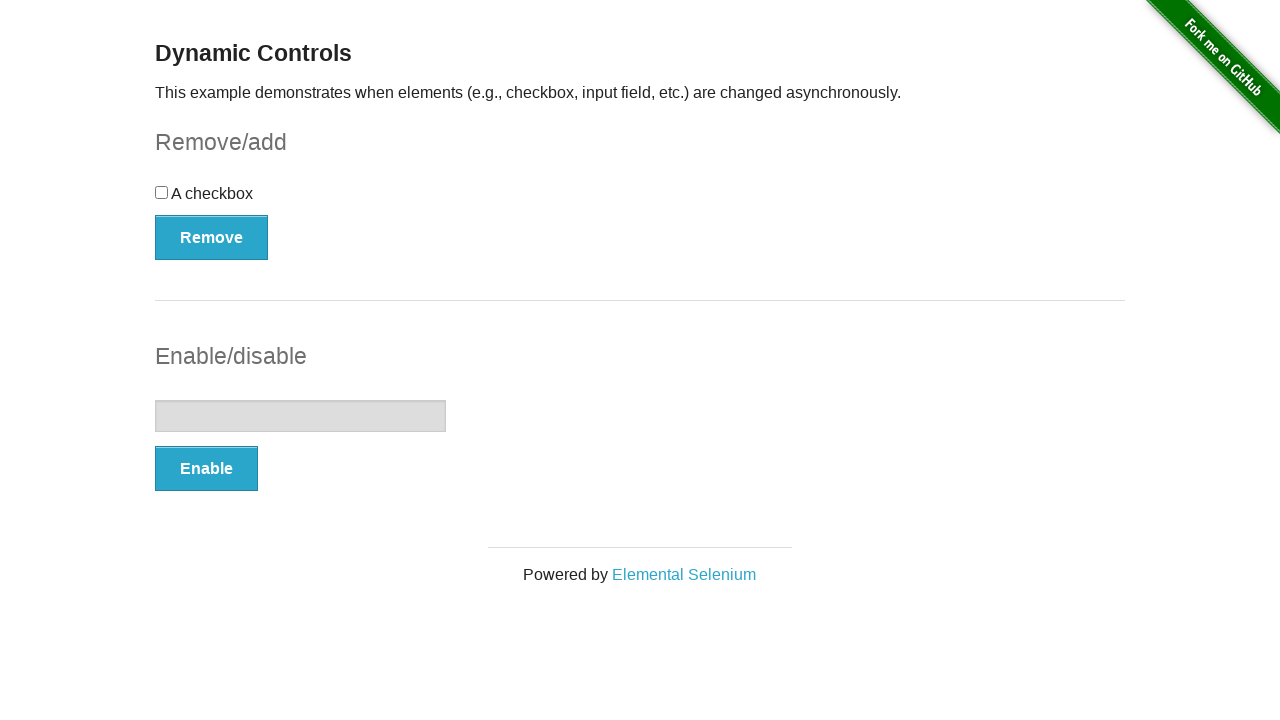

Verified textbox is initially disabled
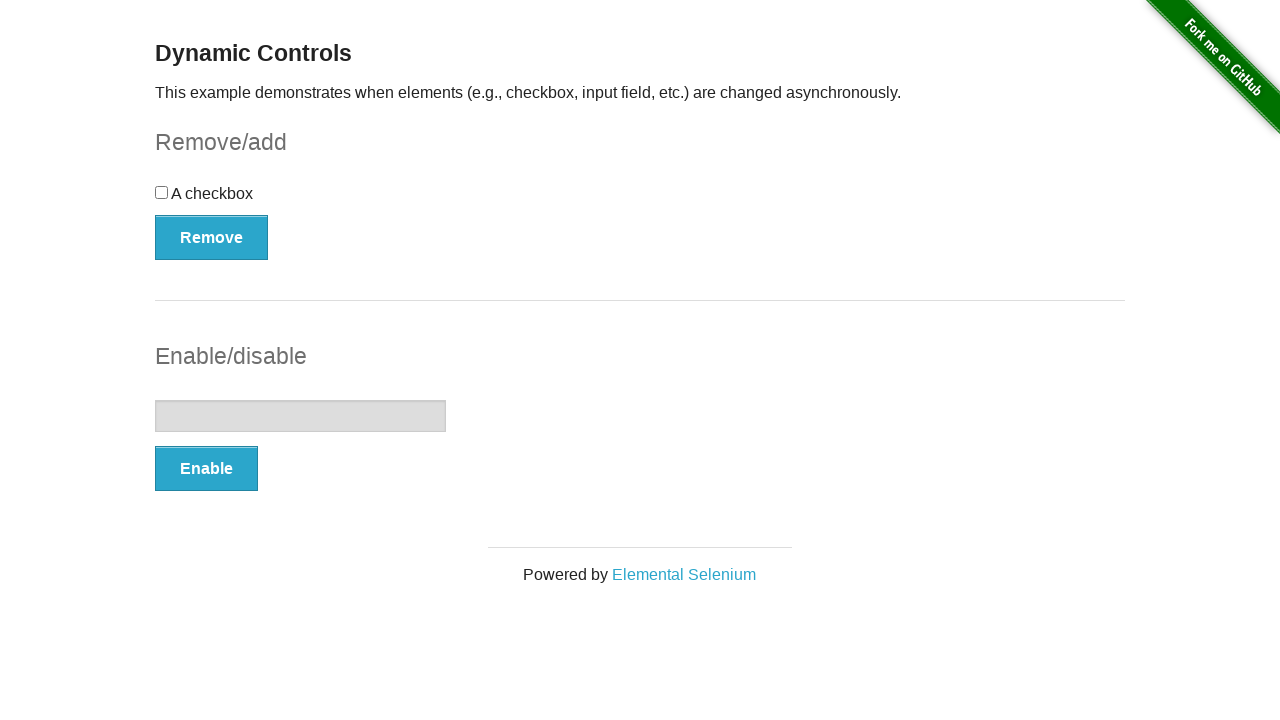

Clicked the Enable button at (206, 469) on xpath=//button[.='Enable']
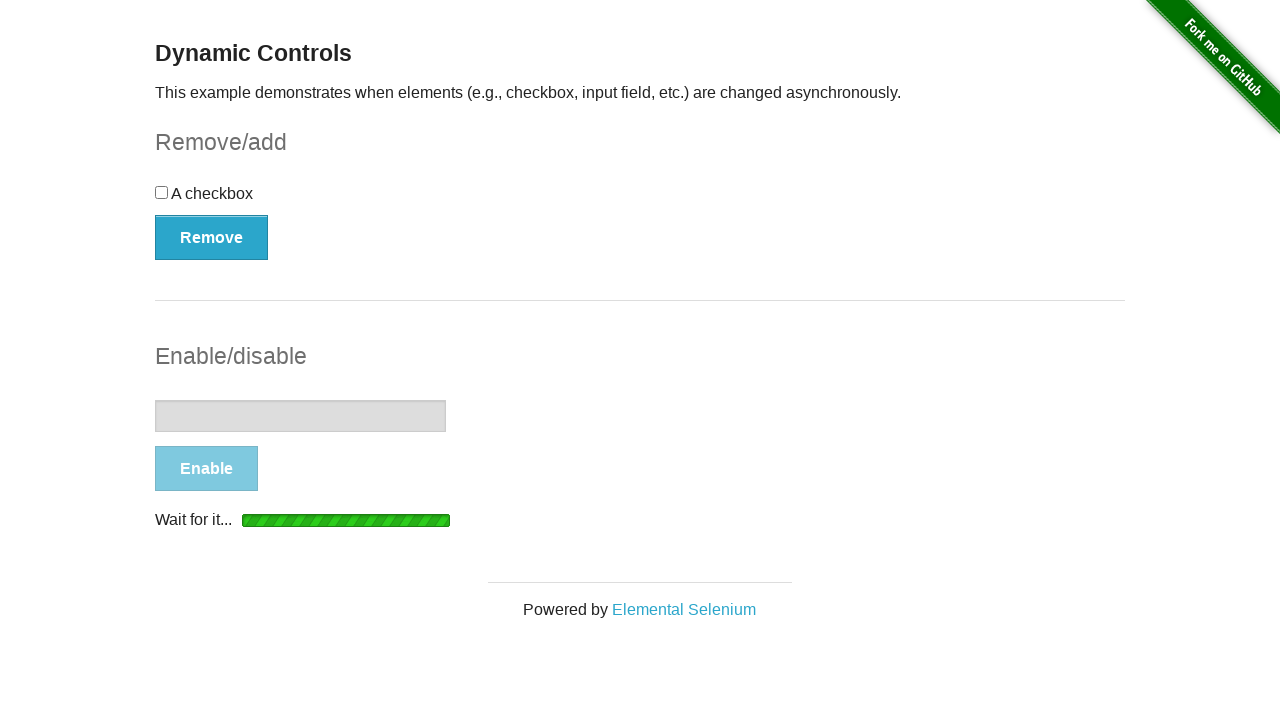

Waited for 'It's enabled!' message to appear
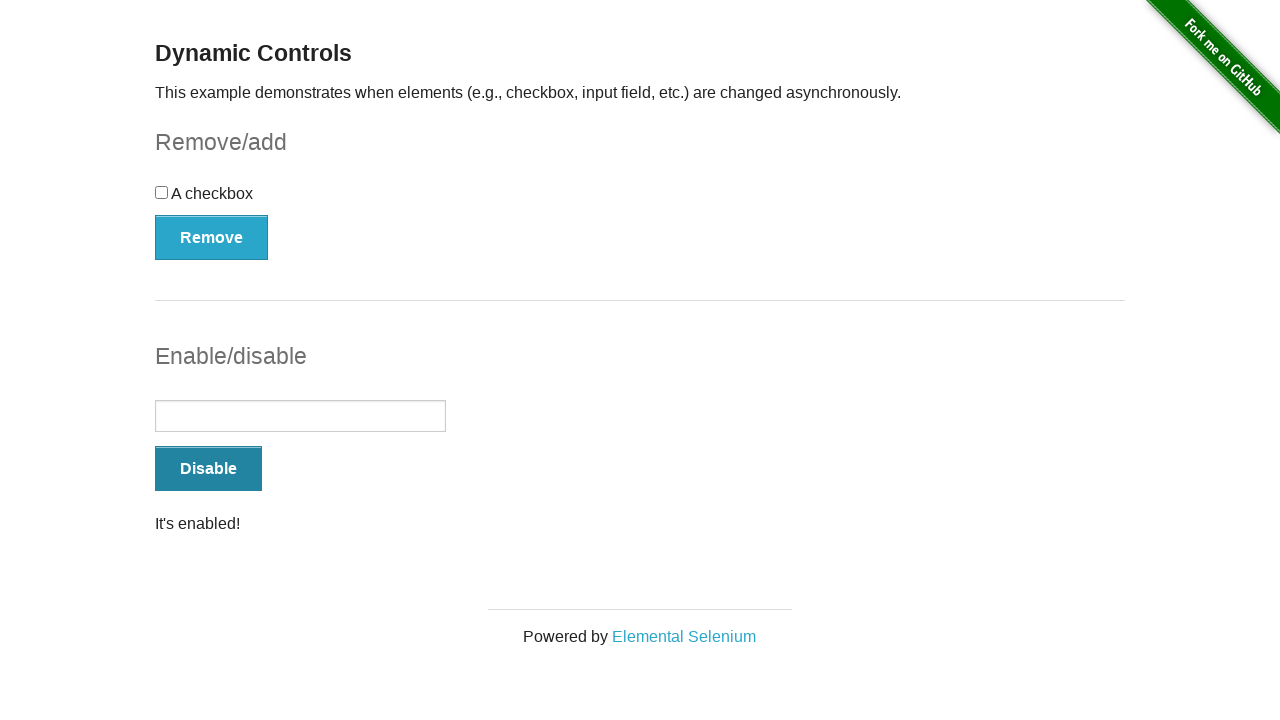

Located the success message element
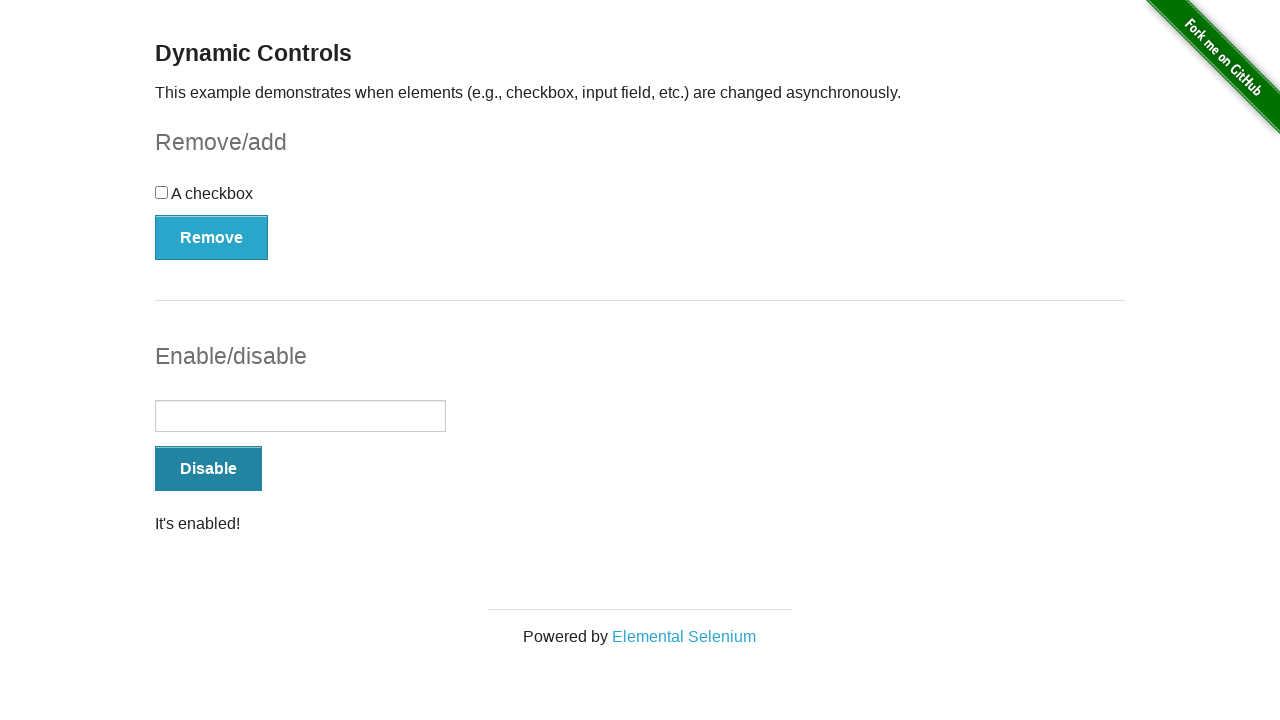

Verified 'It's enabled!' message is visible
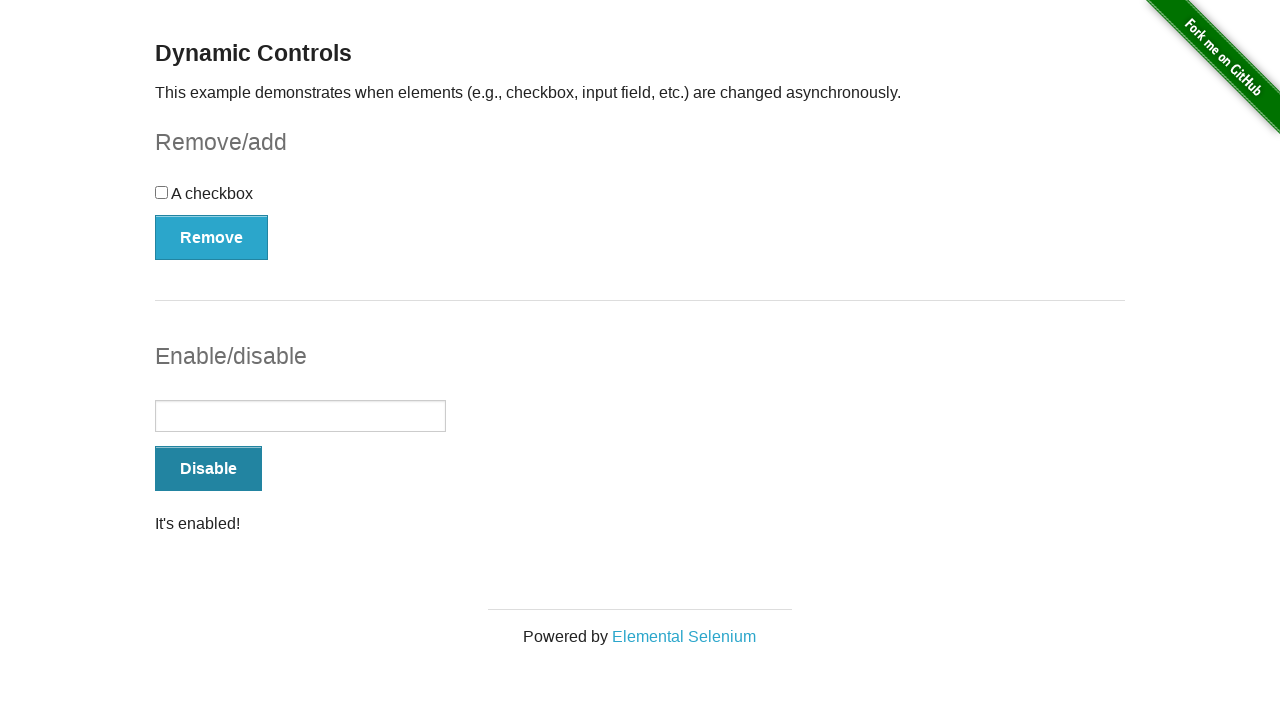

Verified textbox is now enabled
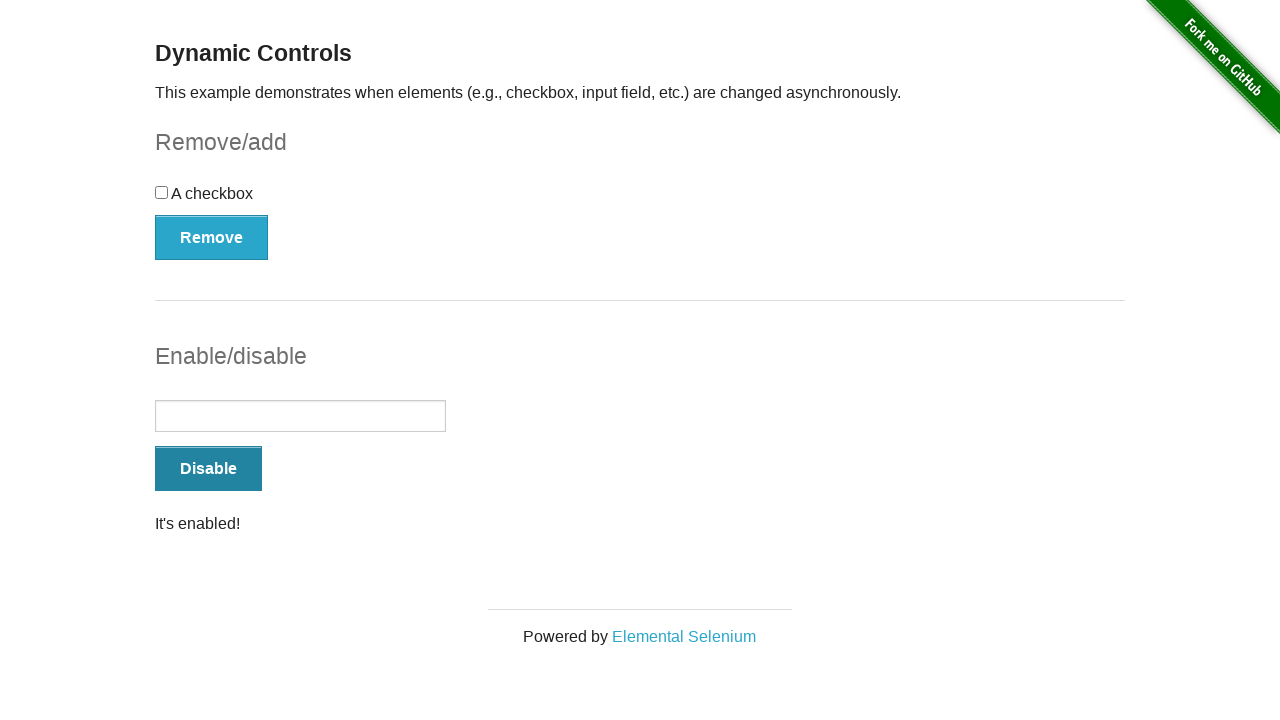

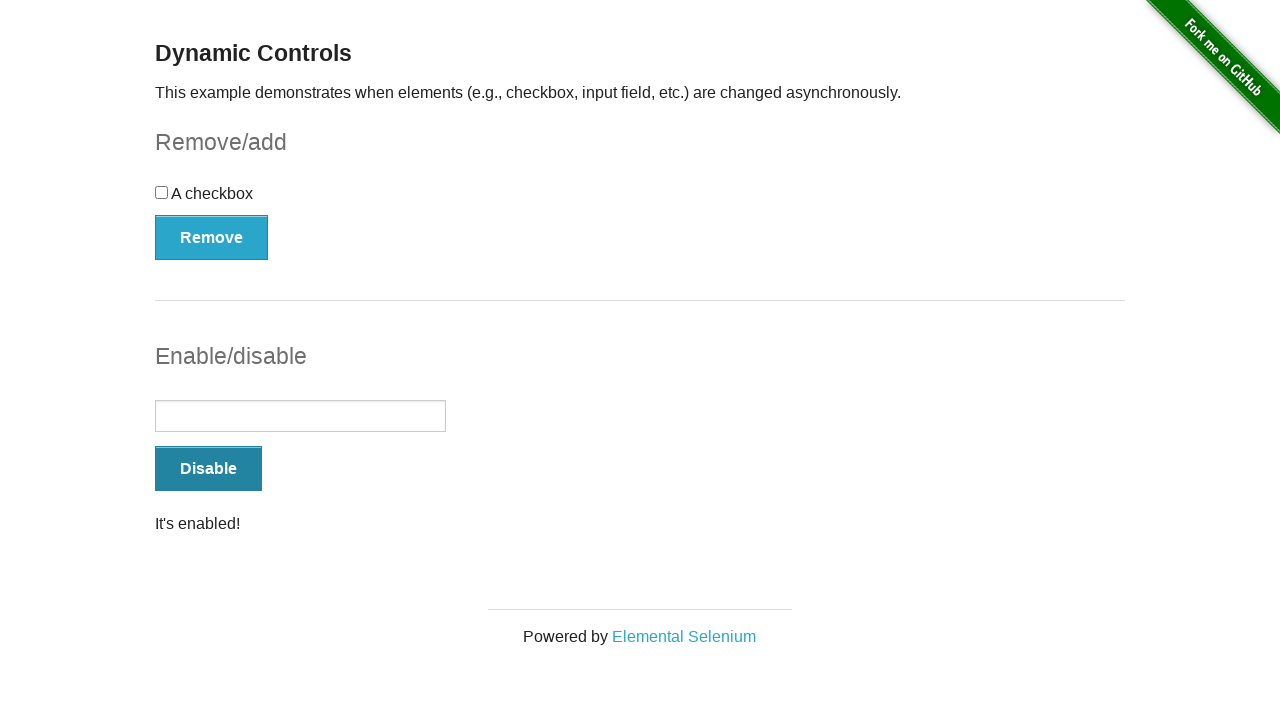